Tests resizing a restricted resizable box element by dragging its handle to increase dimensions within constraints

Starting URL: https://demoqa.com/resizable

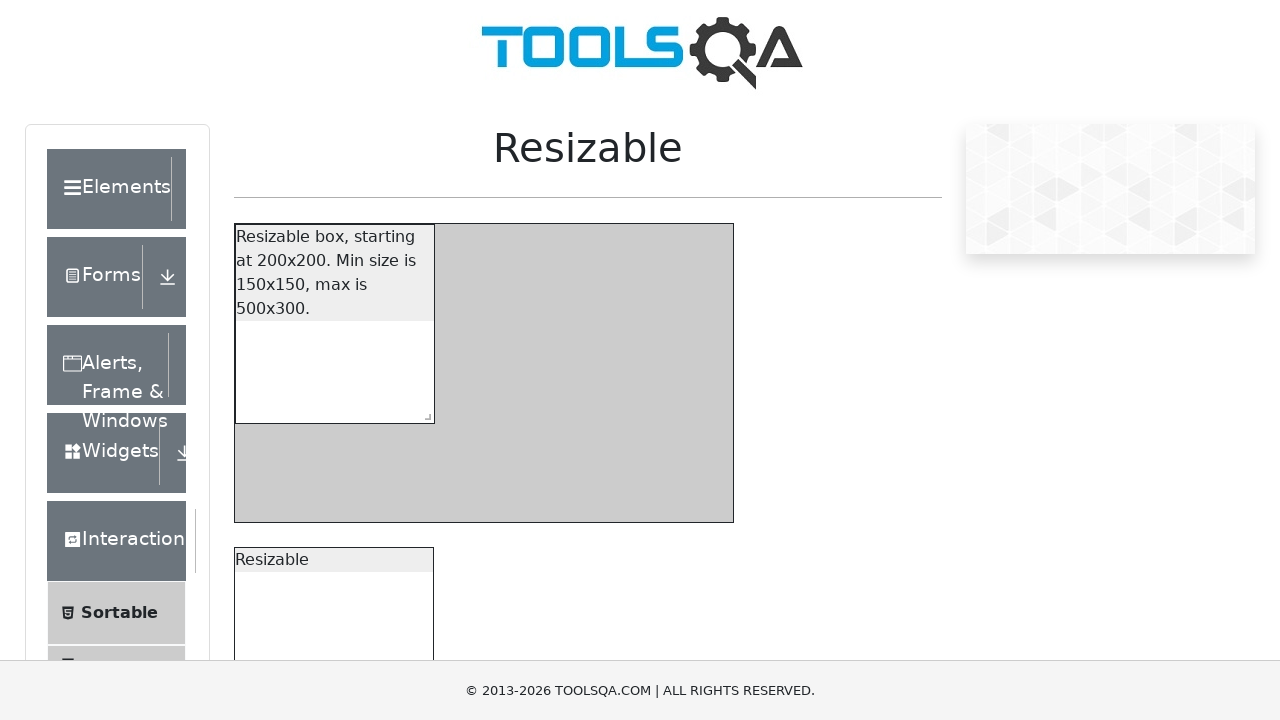

Scrolled restricted resizable box into view
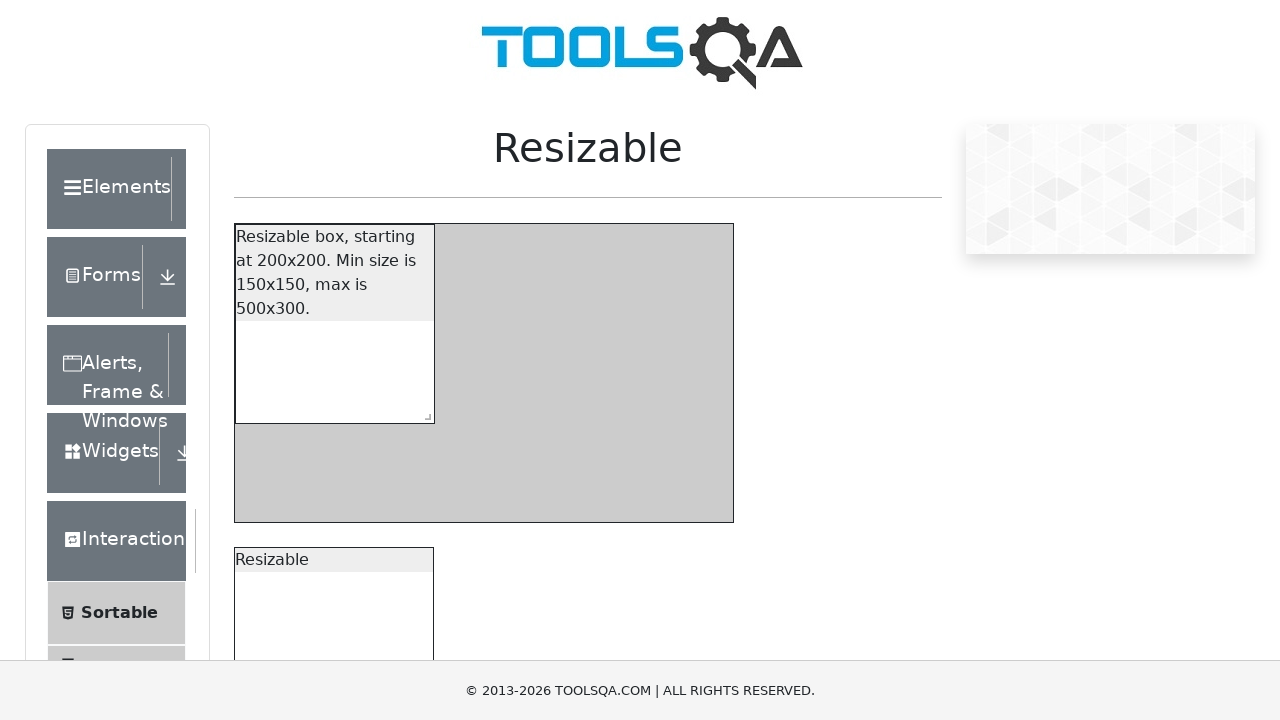

Hovered over resize handle of restricted box at (424, 413) on #resizableBoxWithRestriction span
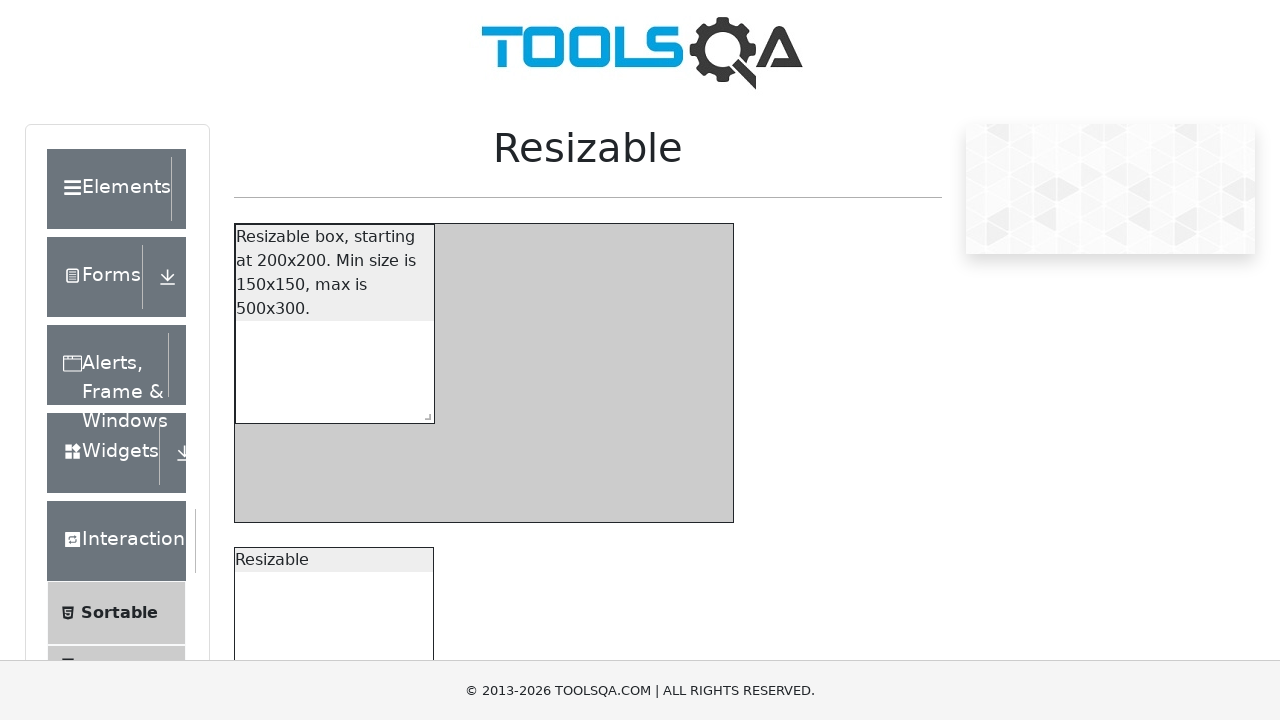

Moved mouse to resize handle center position at (424, 413)
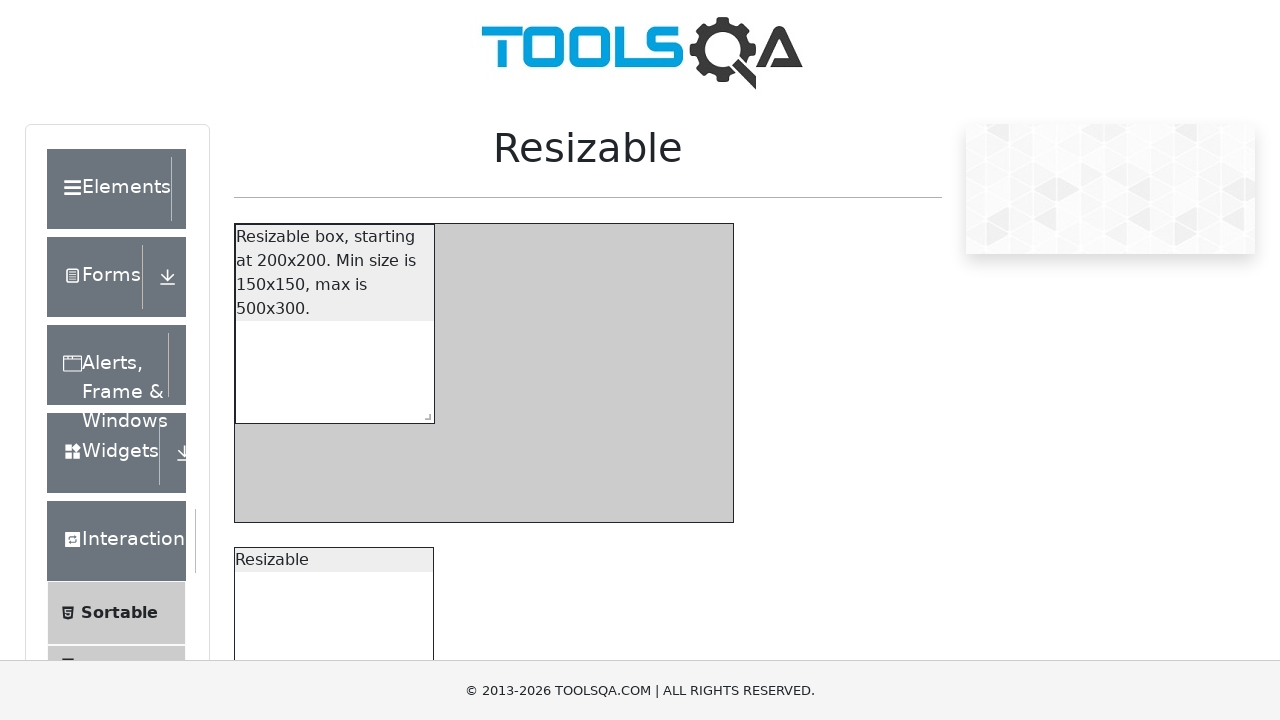

Pressed mouse button down on resize handle at (424, 413)
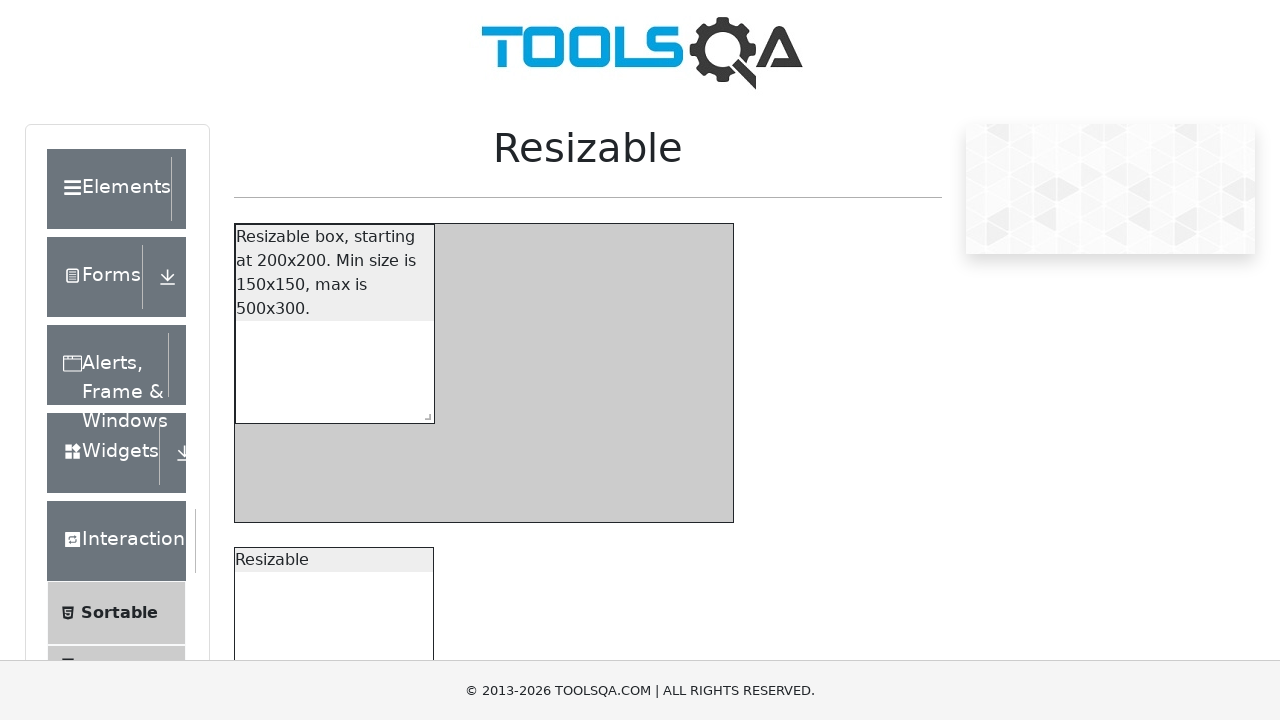

Dragged resize handle 50px right and 100px down to increase box dimensions at (474, 513)
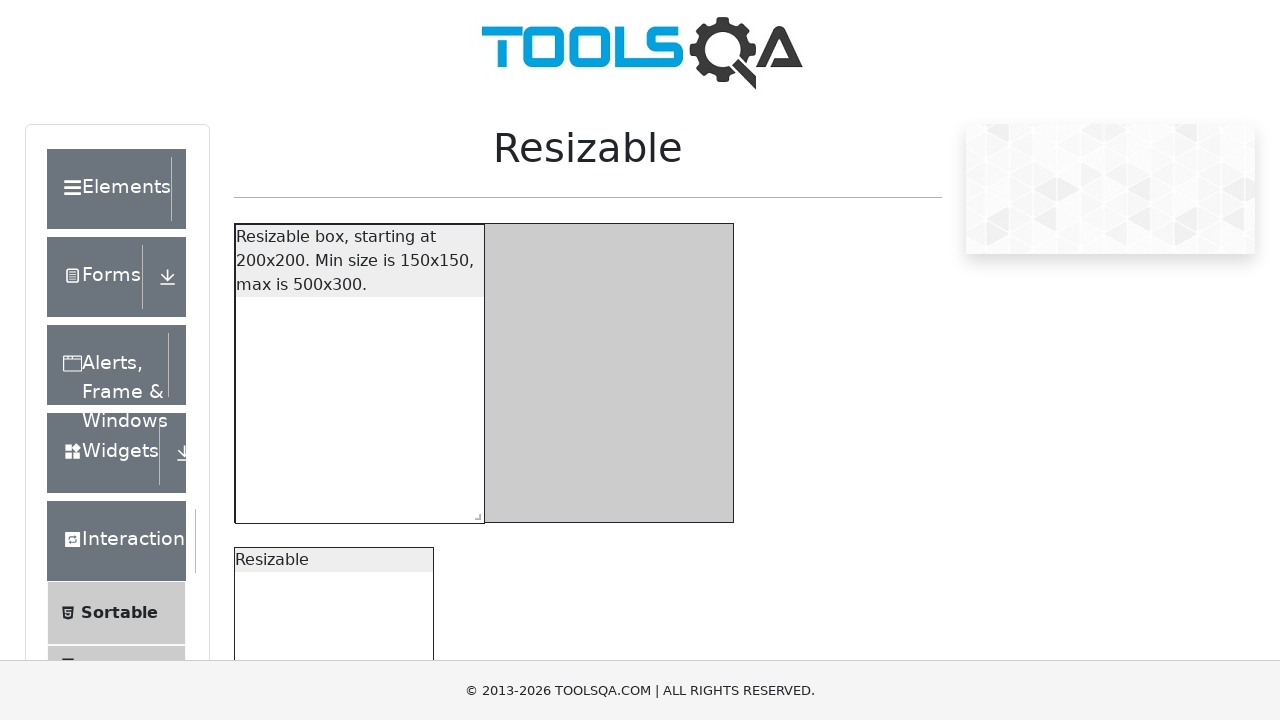

Released mouse button to complete resize operation within constraints at (474, 513)
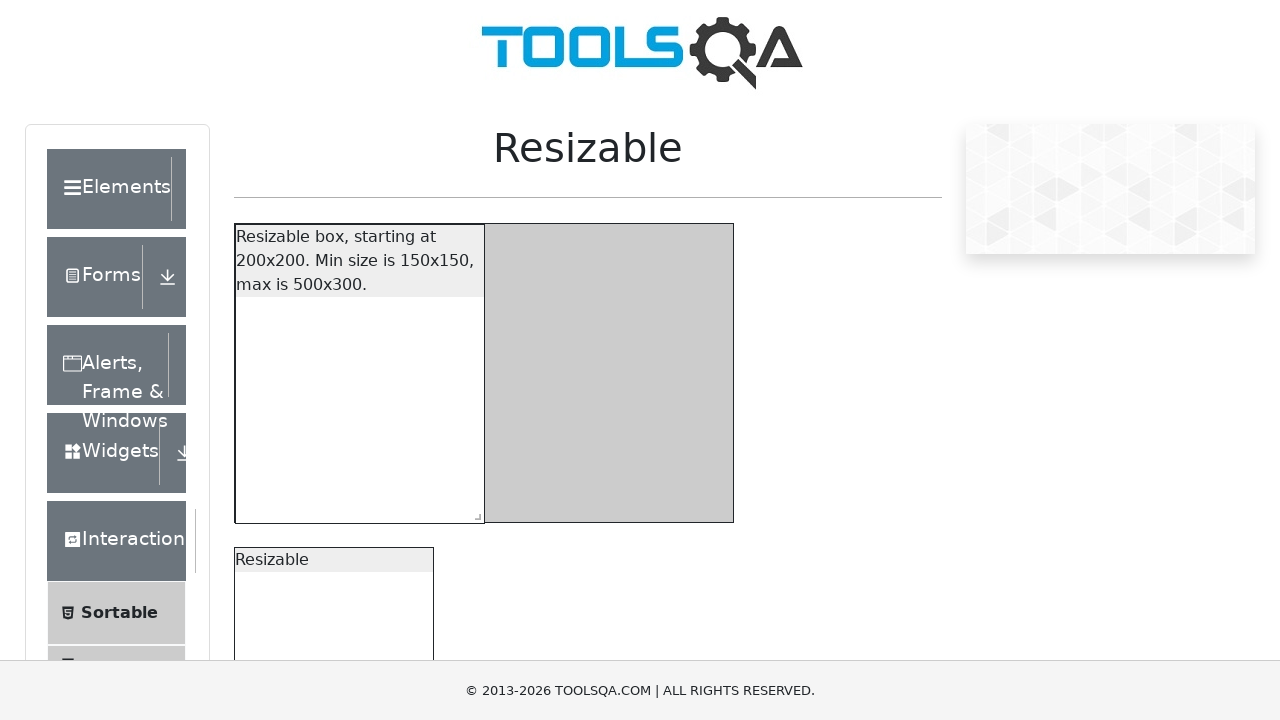

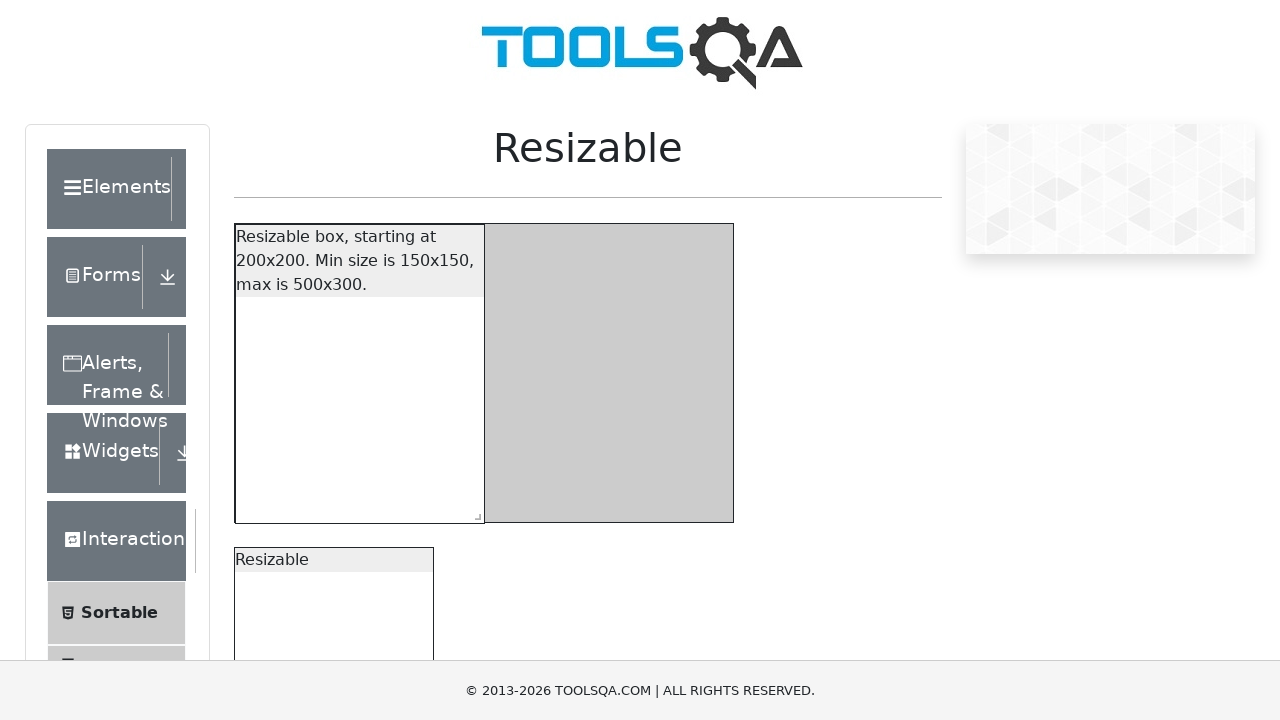